Navigates to a portfolio website after setting a theme preference in localStorage, then waits for the page to fully load.

Starting URL: https://portfolio.mohamed-khaled.com/

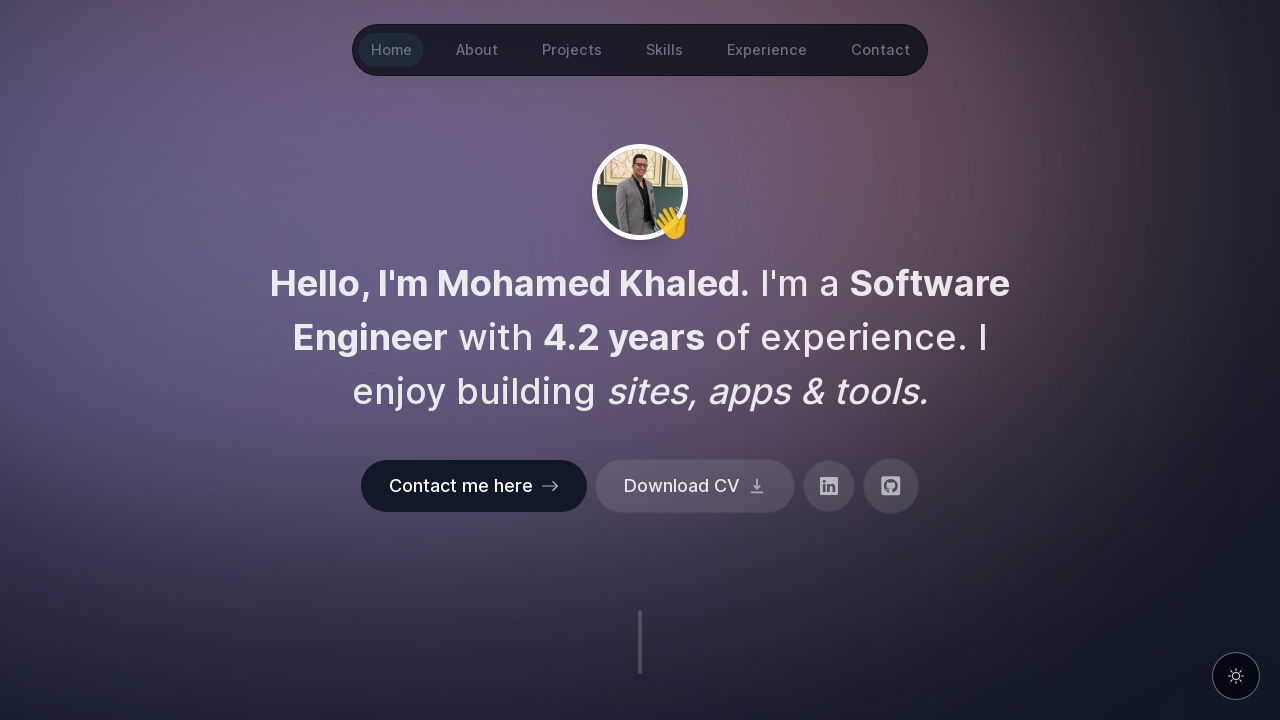

Set theme preference to 'dark' in localStorage
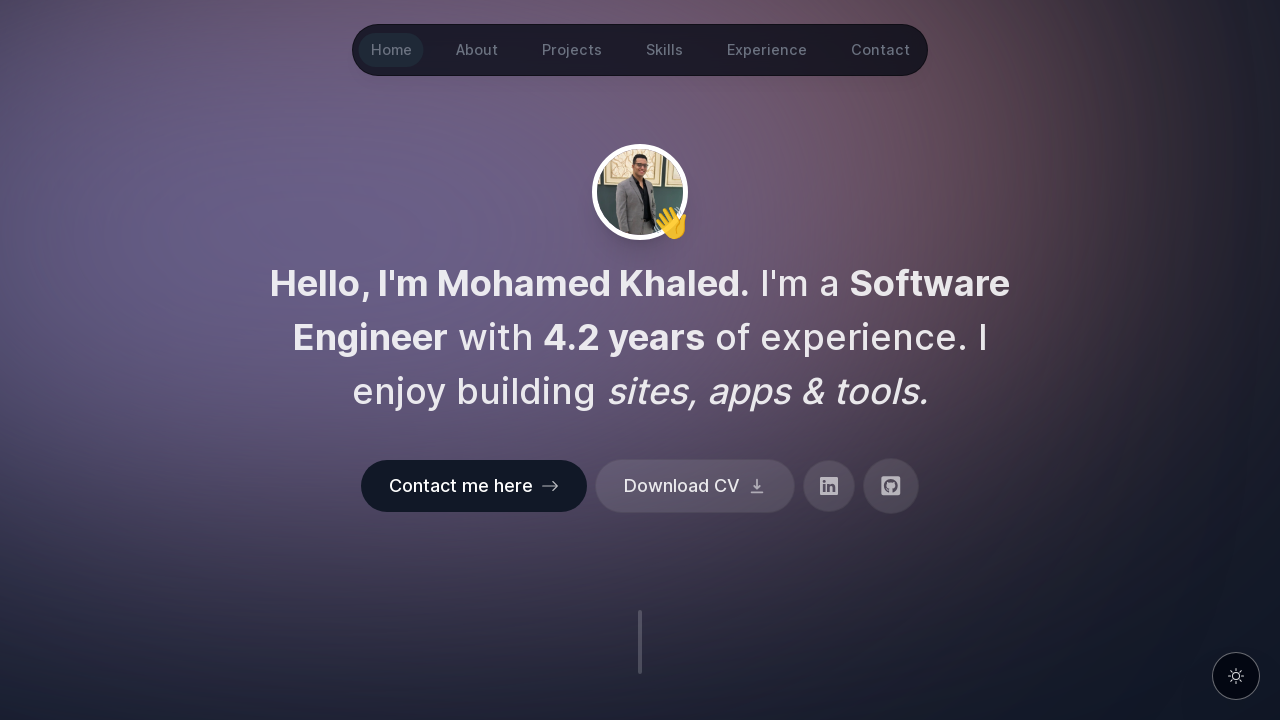

Reloaded page to apply dark theme from localStorage
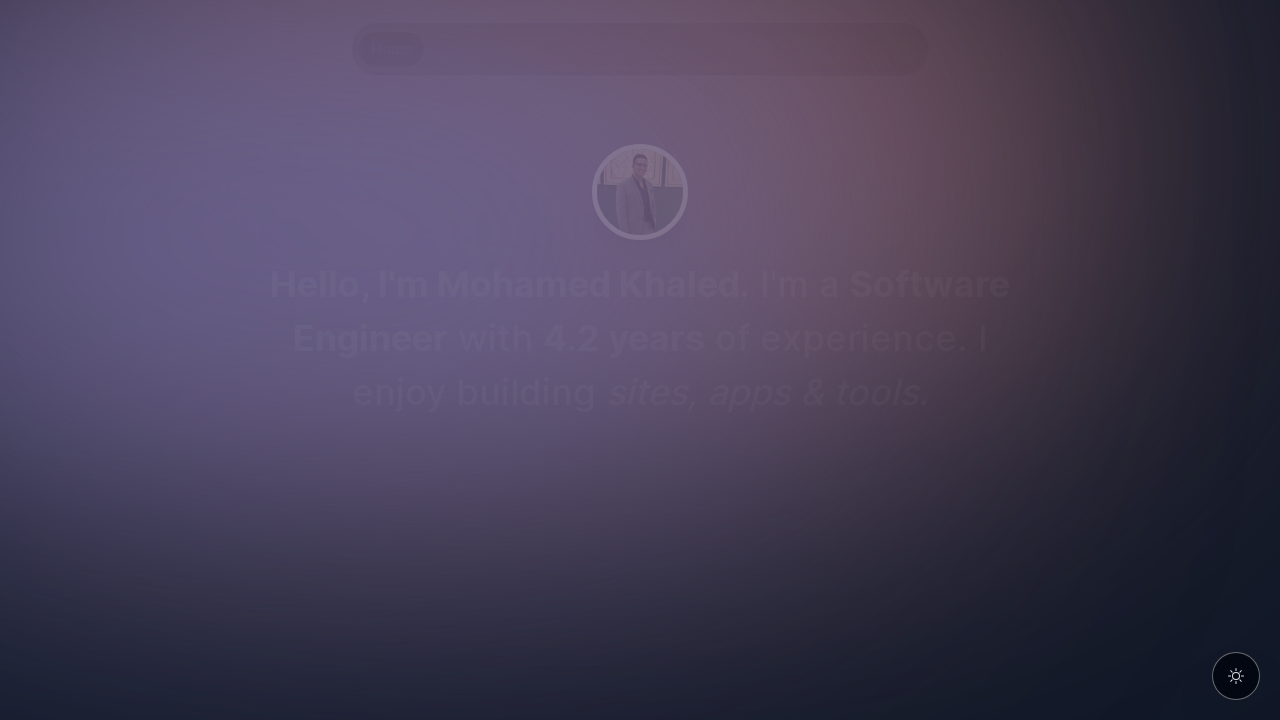

Waited 500ms for page content to render
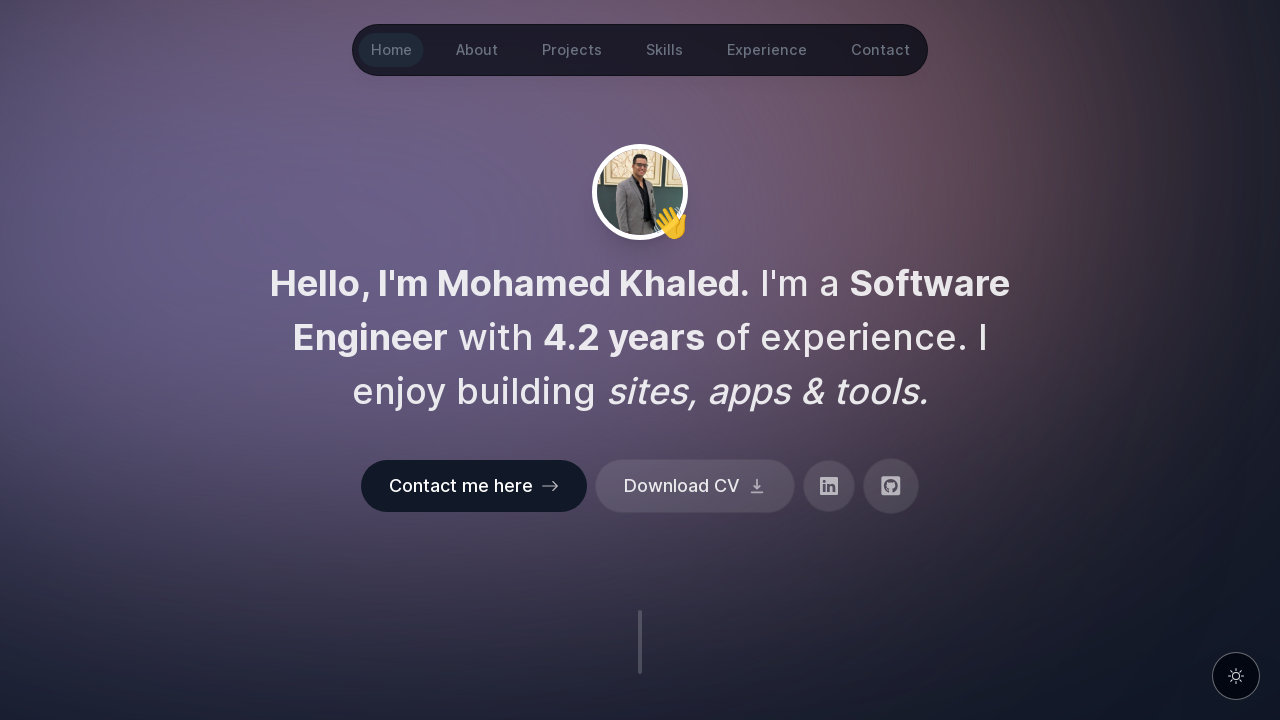

Page fully loaded with domcontentloaded state
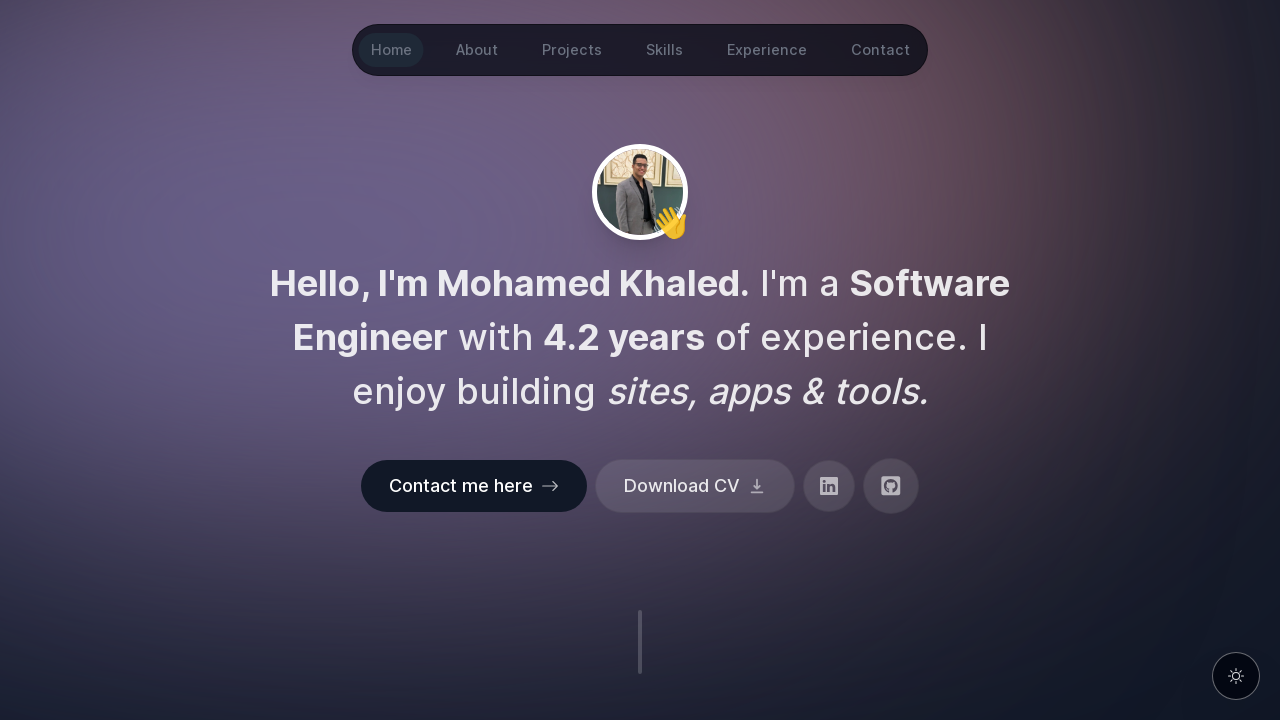

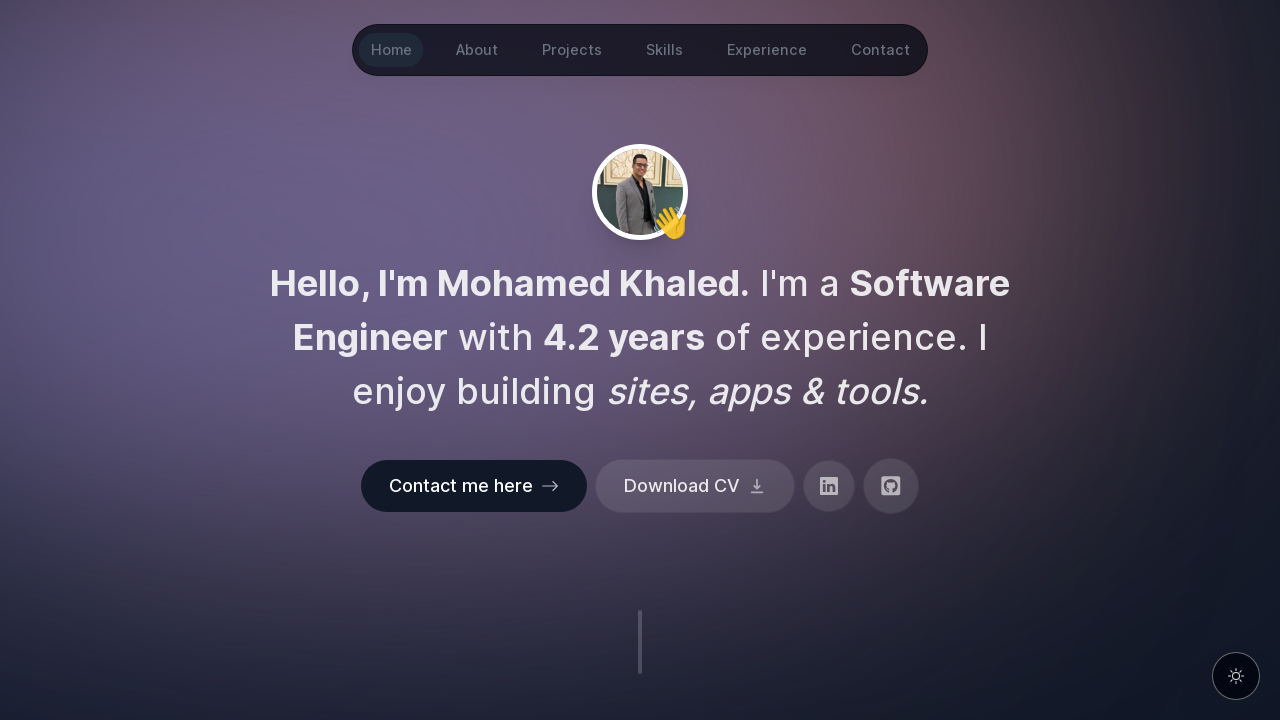